Tests editing a todo item by double-clicking and entering new text

Starting URL: https://demo.playwright.dev/todomvc

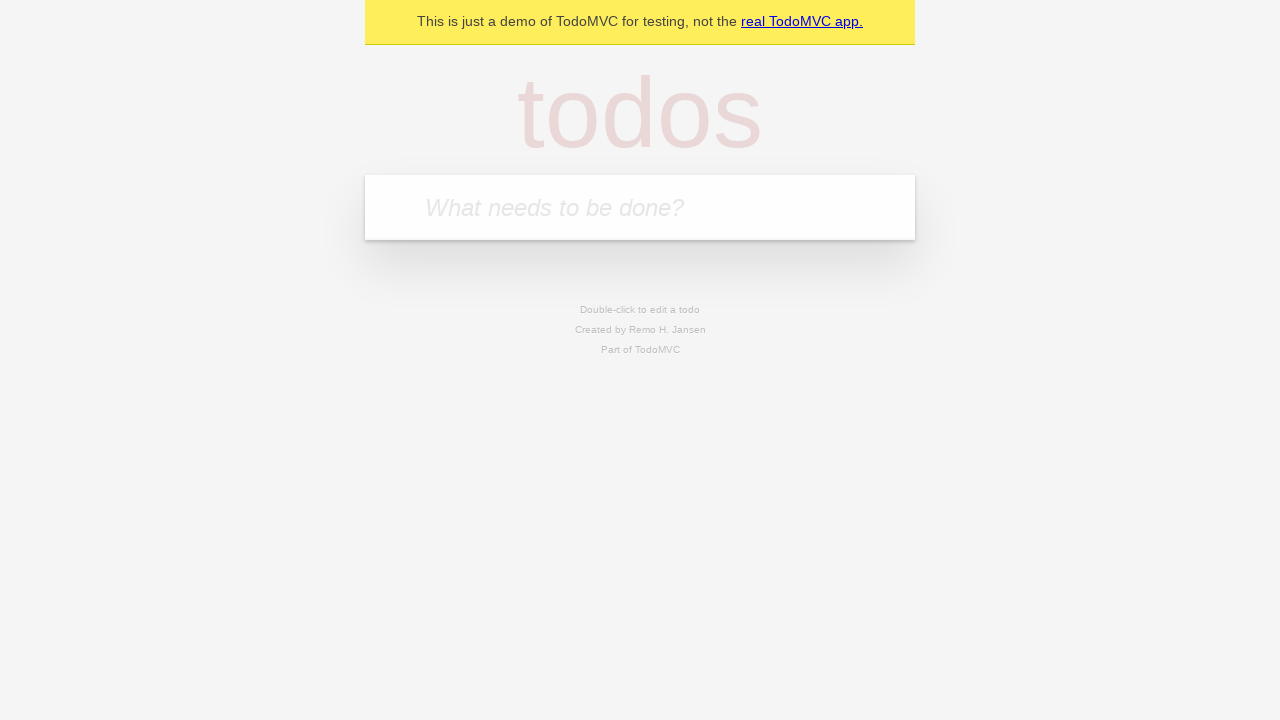

Filled new todo field with 'buy some cheese' on internal:attr=[placeholder="What needs to be done?"i]
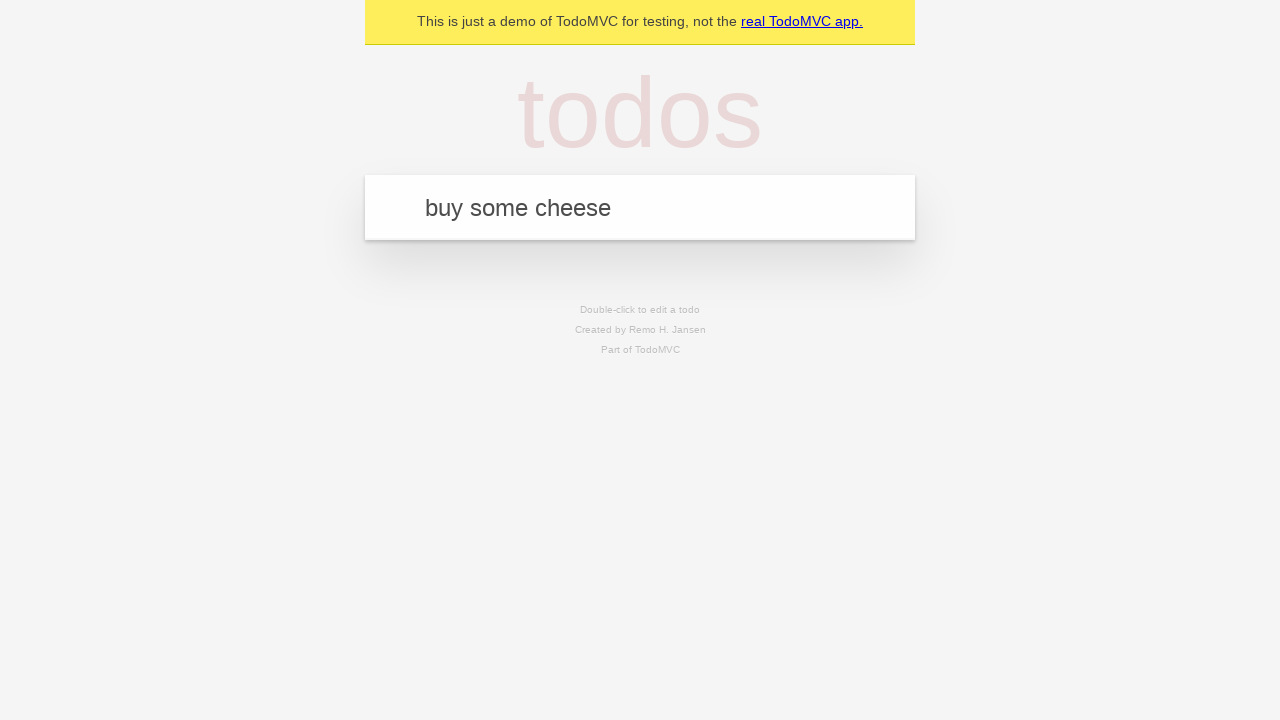

Pressed Enter to create todo item 'buy some cheese' on internal:attr=[placeholder="What needs to be done?"i]
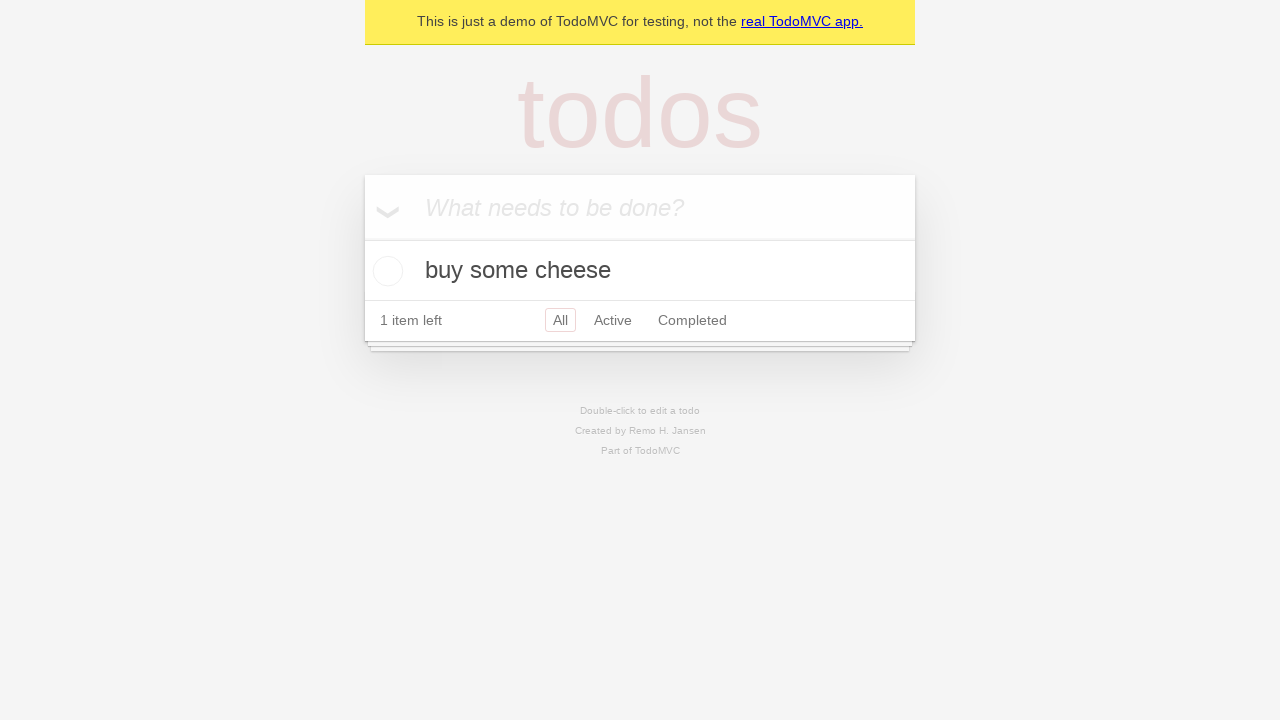

Filled new todo field with 'feed the cat' on internal:attr=[placeholder="What needs to be done?"i]
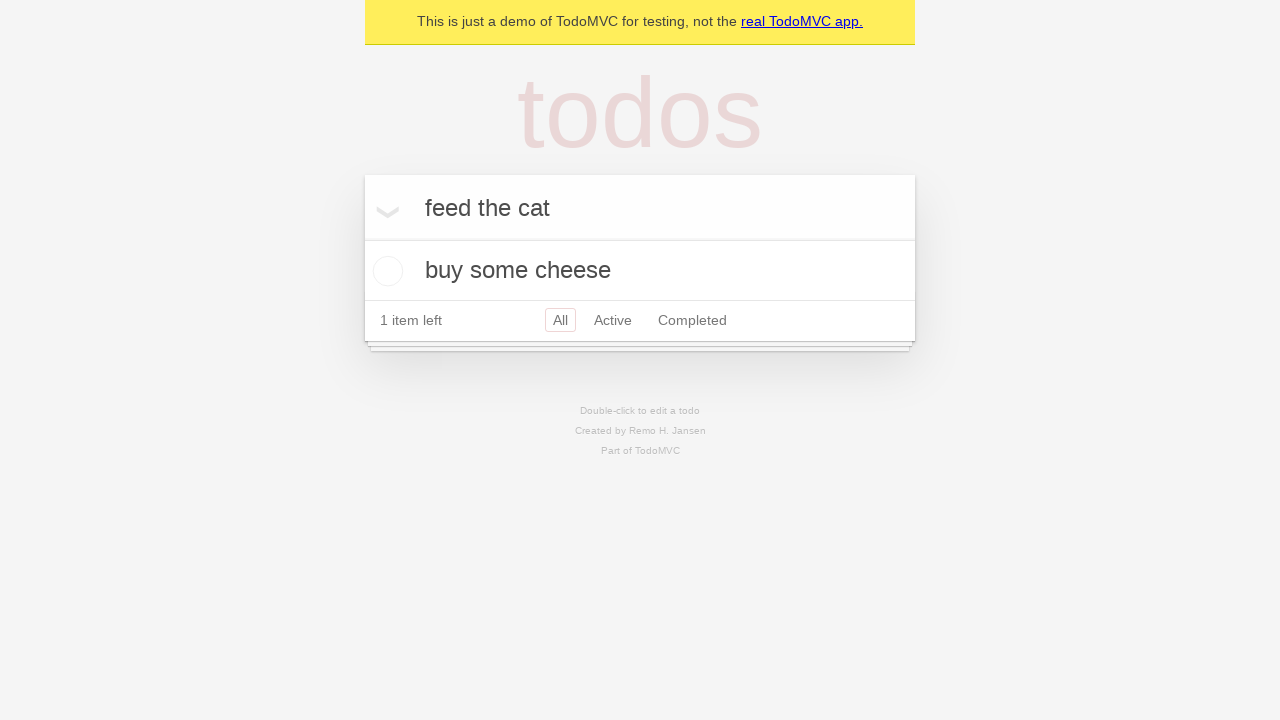

Pressed Enter to create todo item 'feed the cat' on internal:attr=[placeholder="What needs to be done?"i]
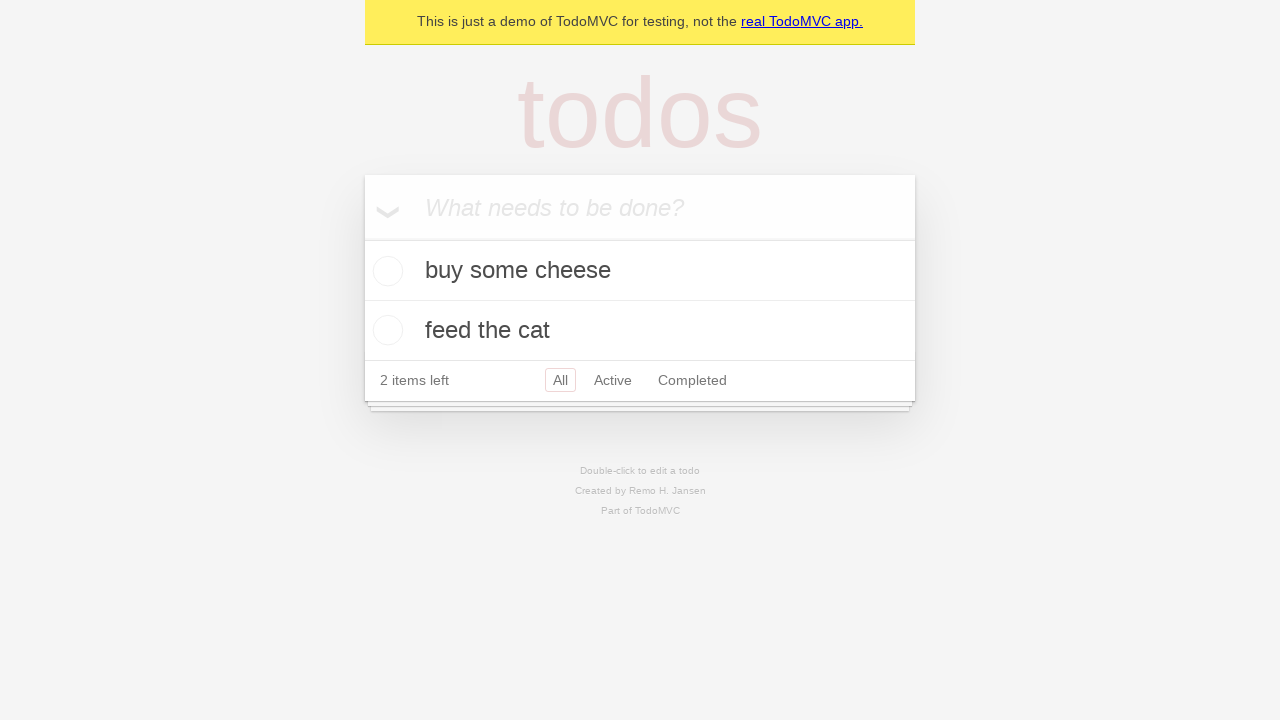

Filled new todo field with 'book a doctors appointment' on internal:attr=[placeholder="What needs to be done?"i]
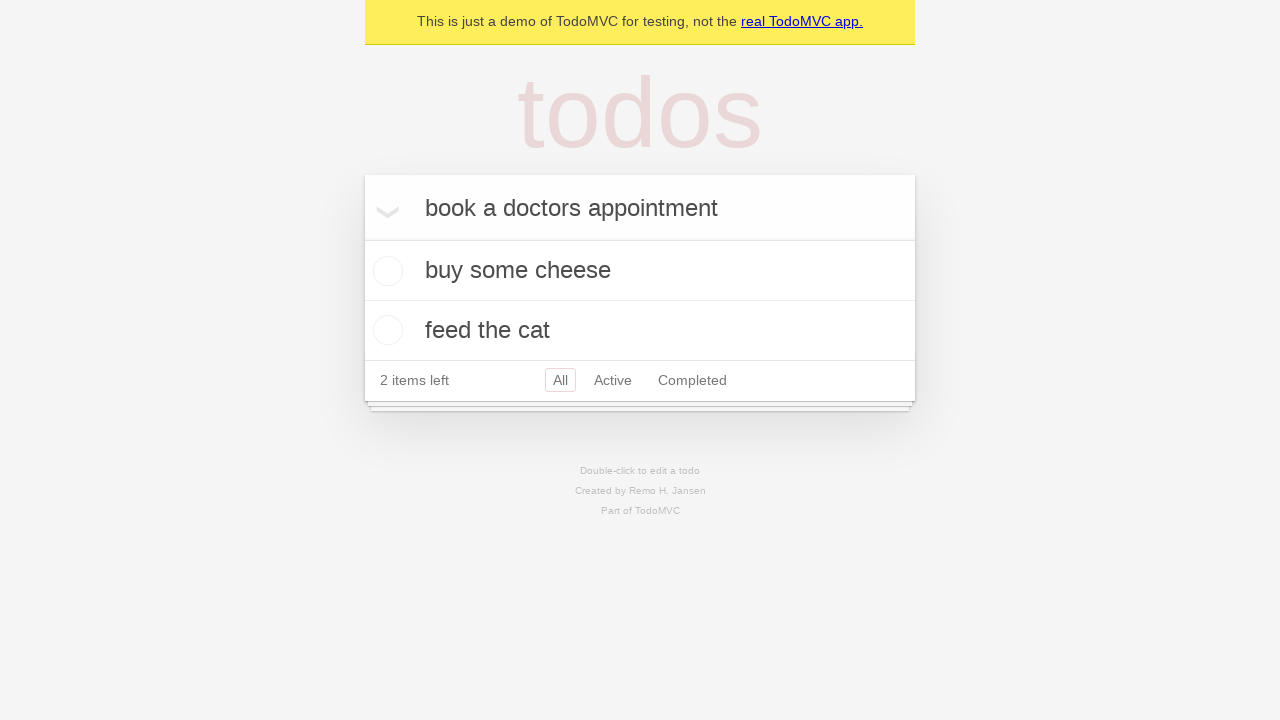

Pressed Enter to create todo item 'book a doctors appointment' on internal:attr=[placeholder="What needs to be done?"i]
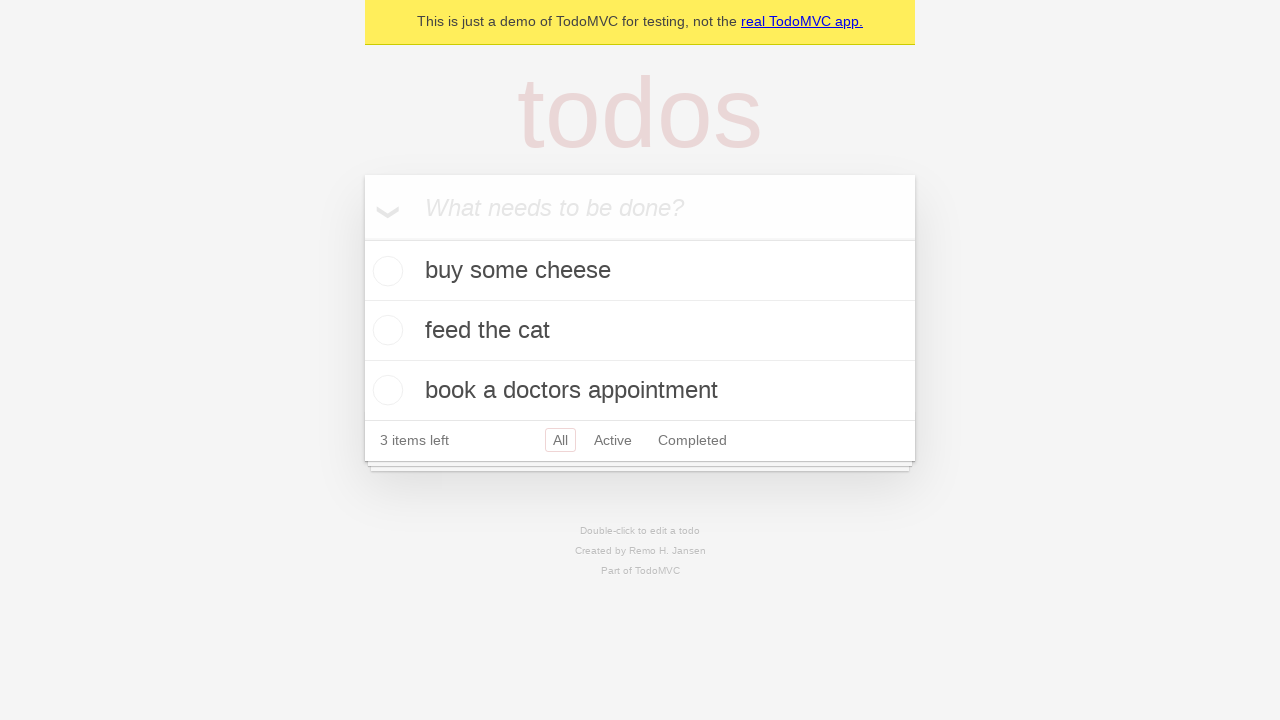

Waited for third todo item to load
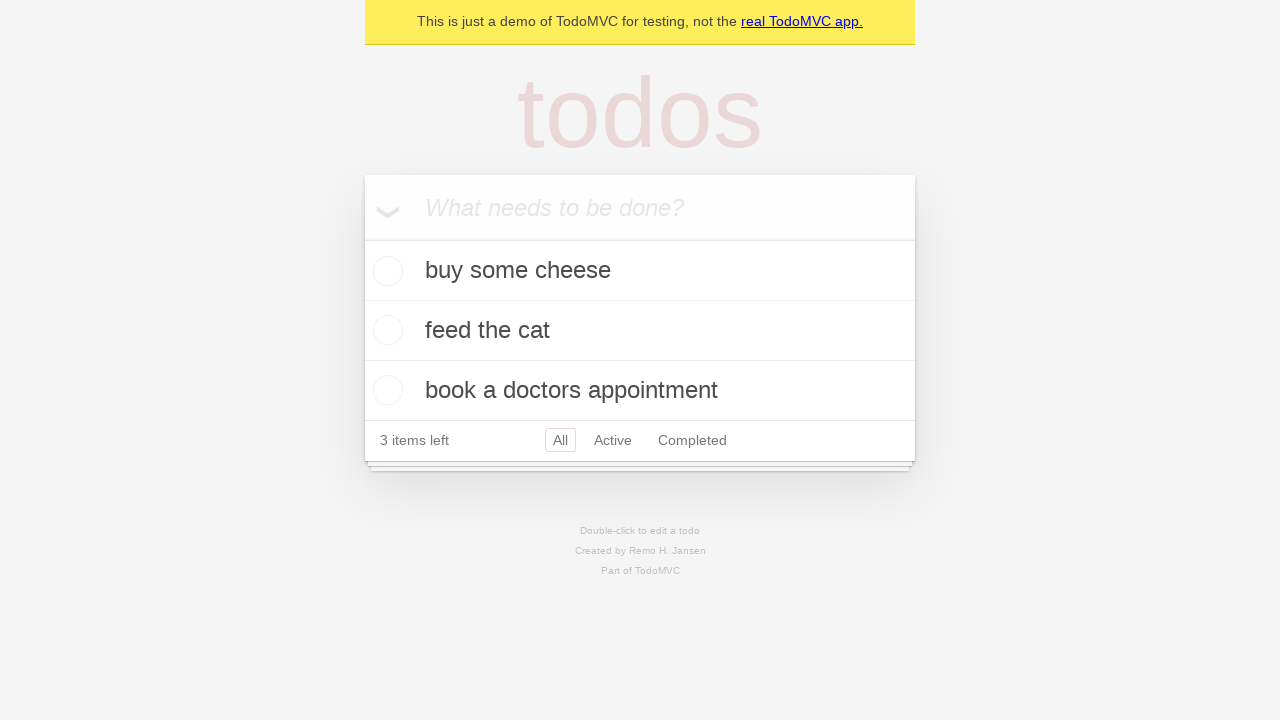

Retrieved all todo items
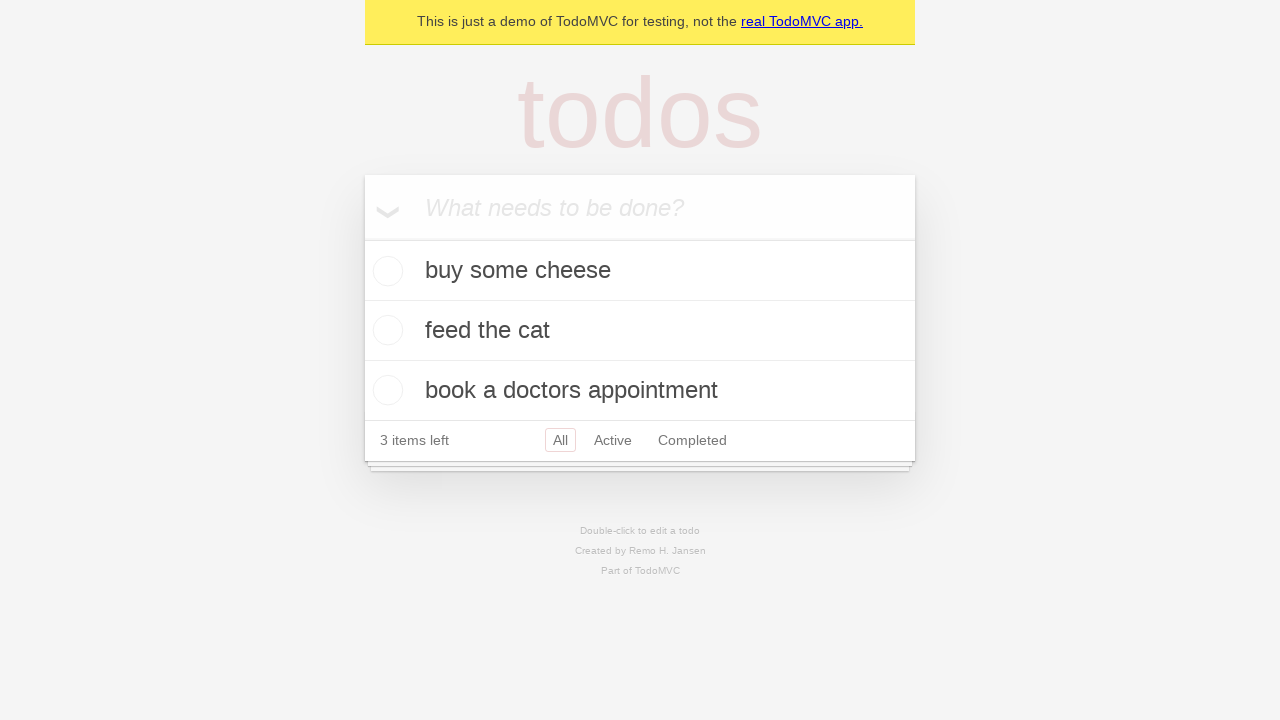

Selected second todo item
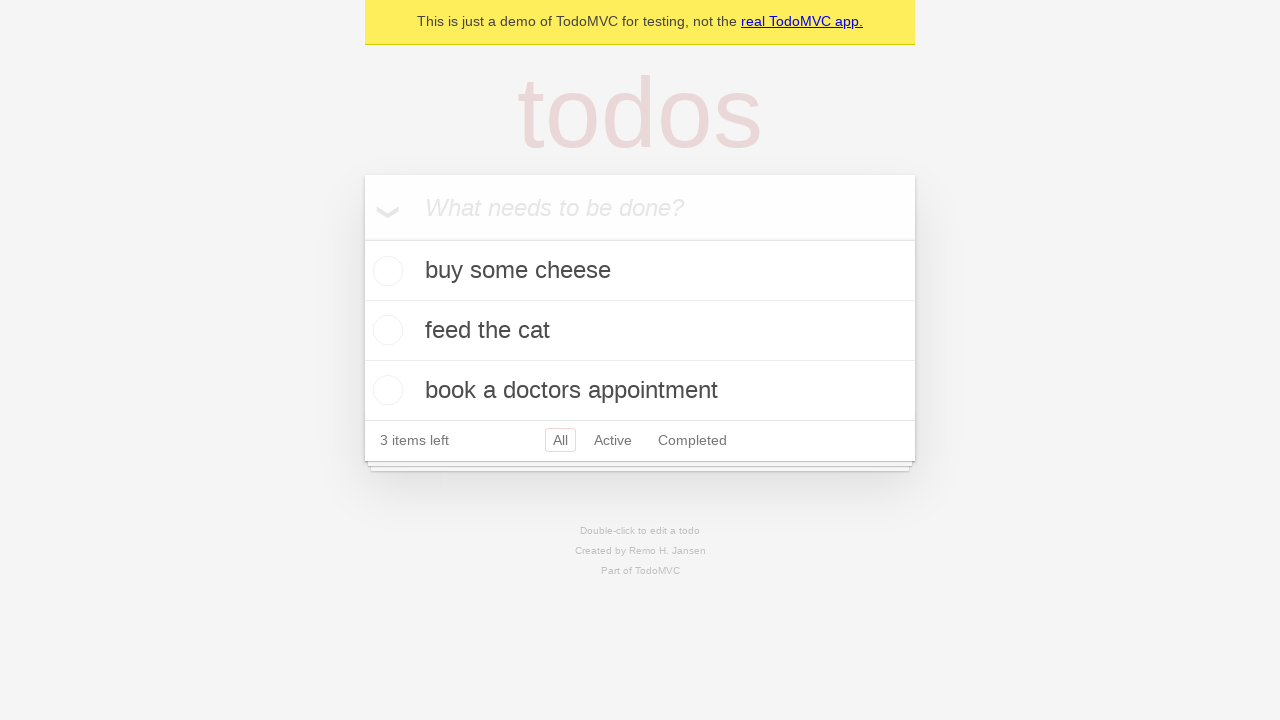

Double-clicked second todo item to enter edit mode at (640, 331) on internal:testid=[data-testid="todo-item"s] >> nth=1
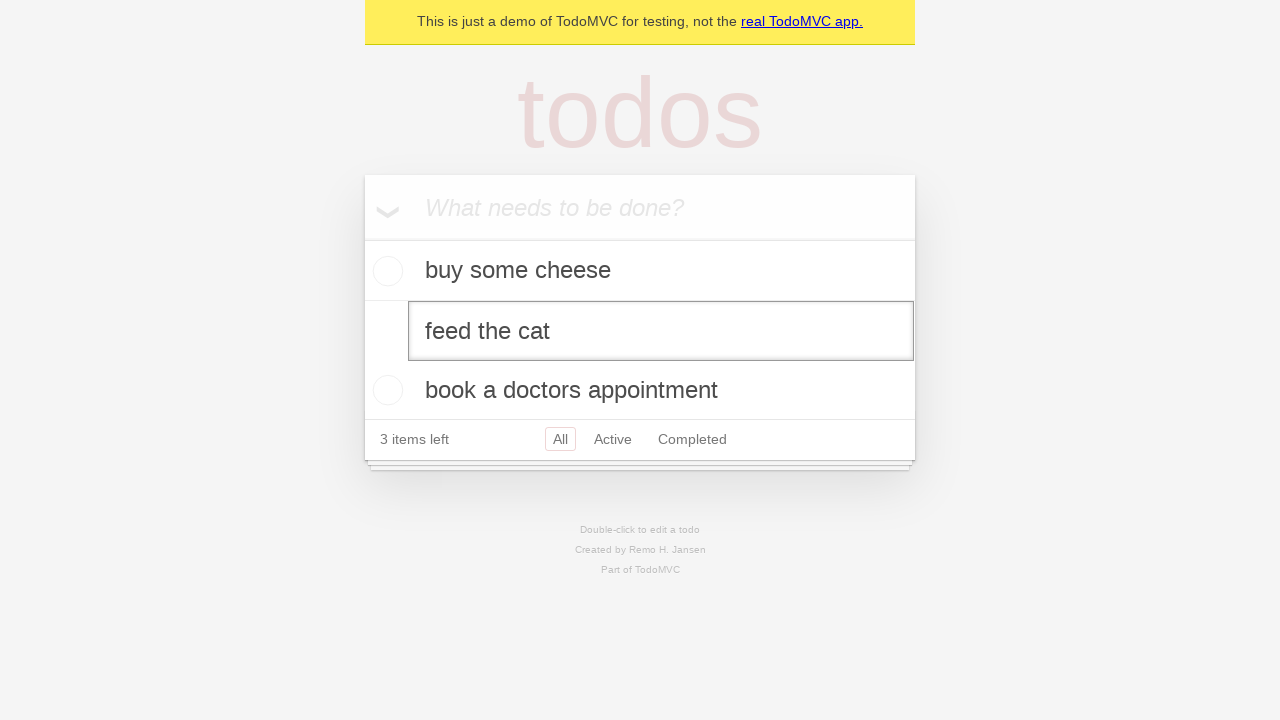

Filled edit textbox with new text 'buy some sausages' on internal:testid=[data-testid="todo-item"s] >> nth=1 >> internal:role=textbox[nam
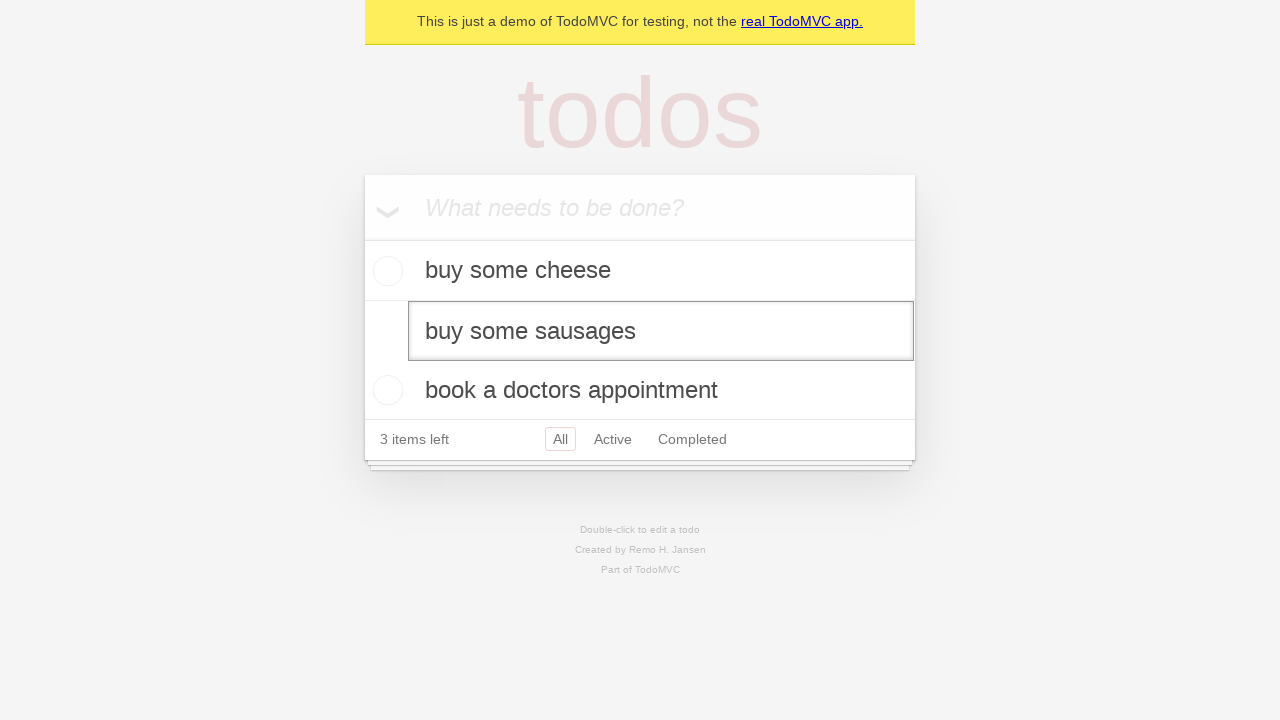

Pressed Enter to confirm edited todo item on internal:testid=[data-testid="todo-item"s] >> nth=1 >> internal:role=textbox[nam
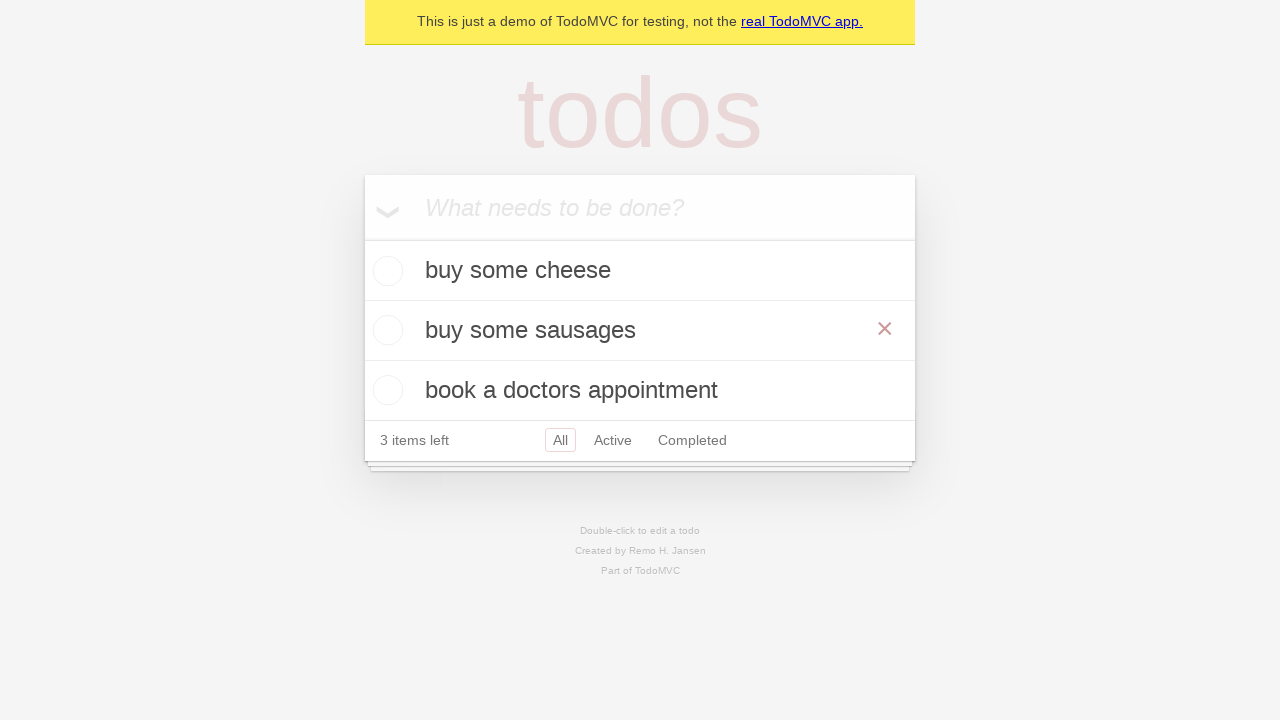

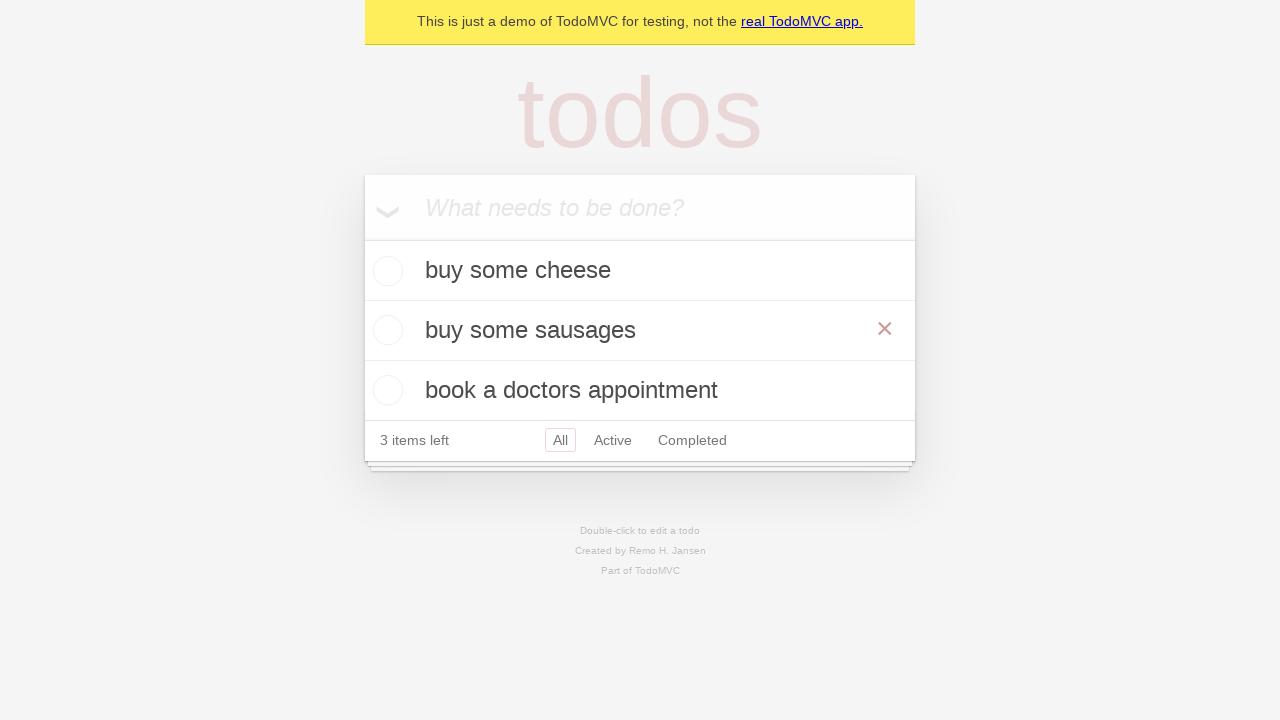